Tests user registration with minimum valid character counts (3-char username, 8-char password), verifies success, and returns to login page.

Starting URL: https://anatoly-karpovich.github.io/demo-login-form/

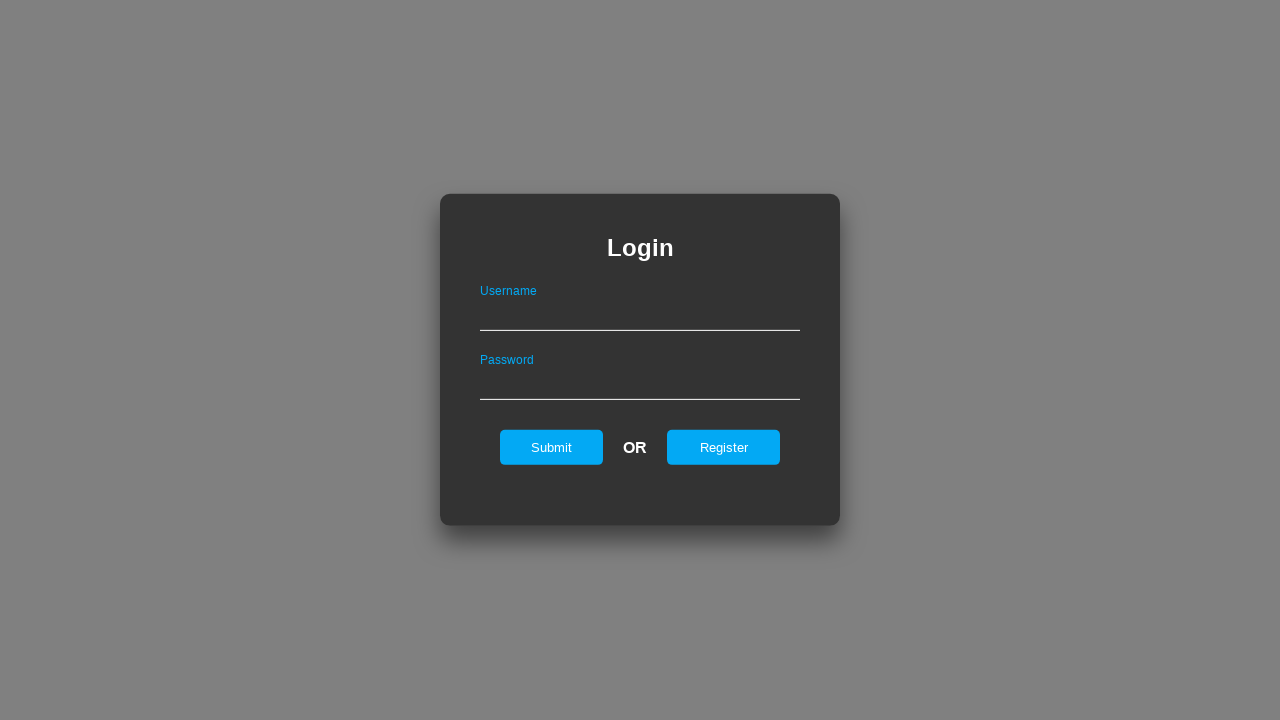

Login form loaded and verified
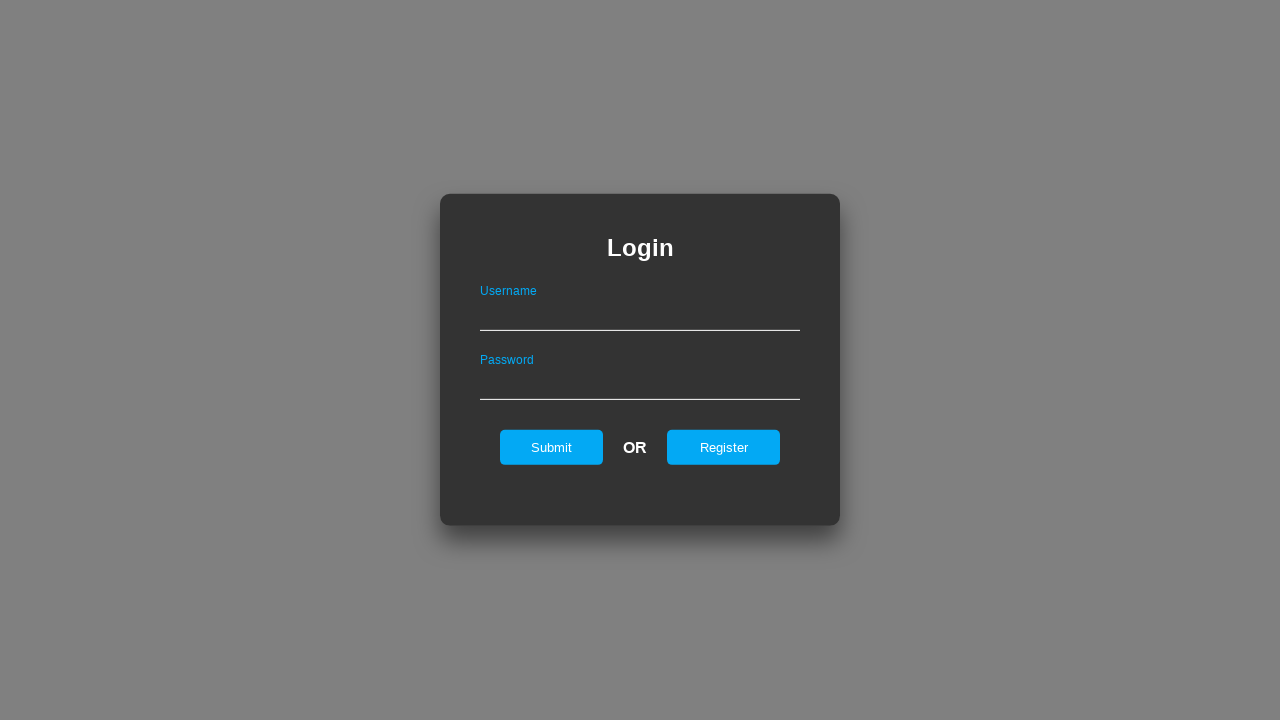

Clicked 'Register' link on login page at (724, 447) on xpath=//input[@id='registerOnLogin']
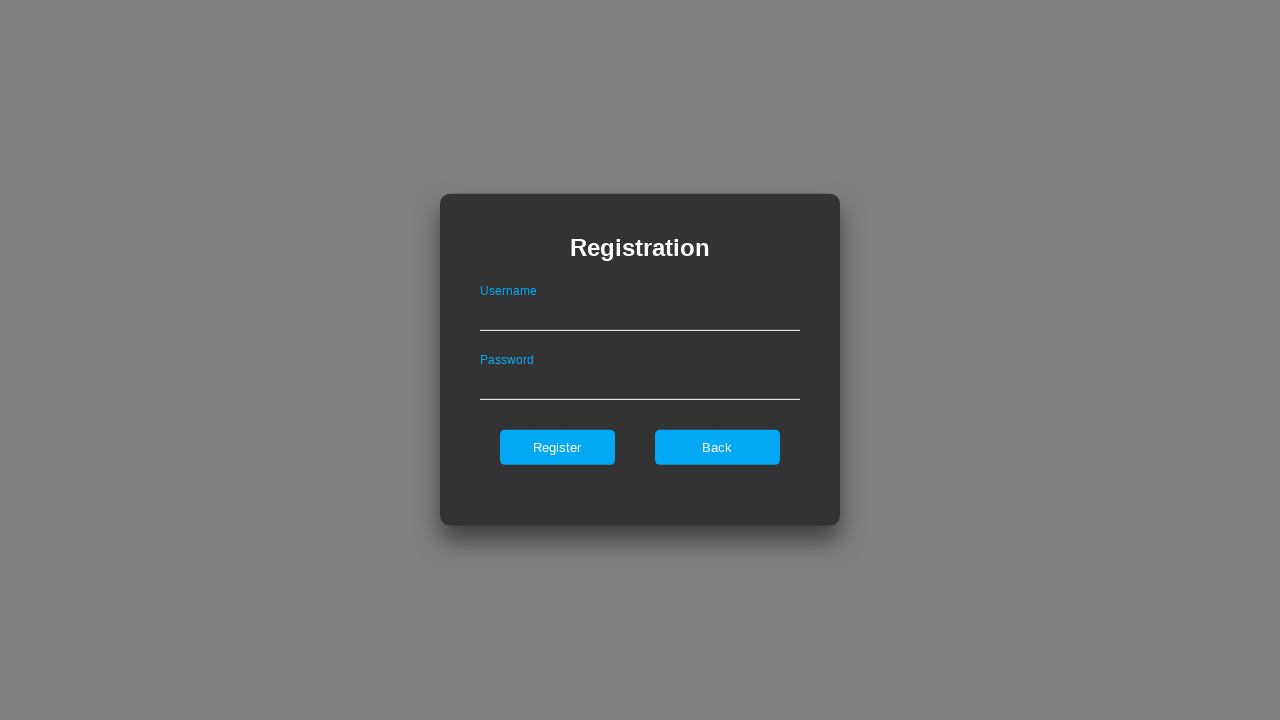

Registration form loaded
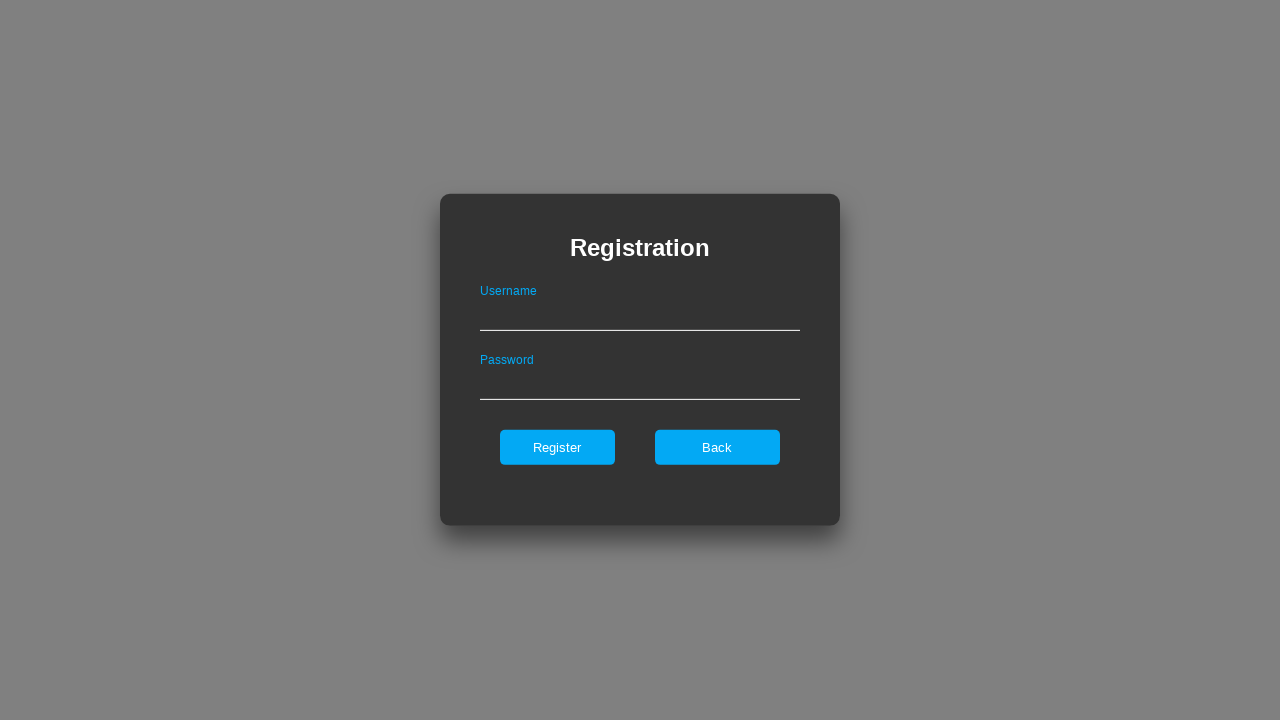

Filled username field with 'Joh' (3 characters minimum) on //input[@id='userNameOnRegister']
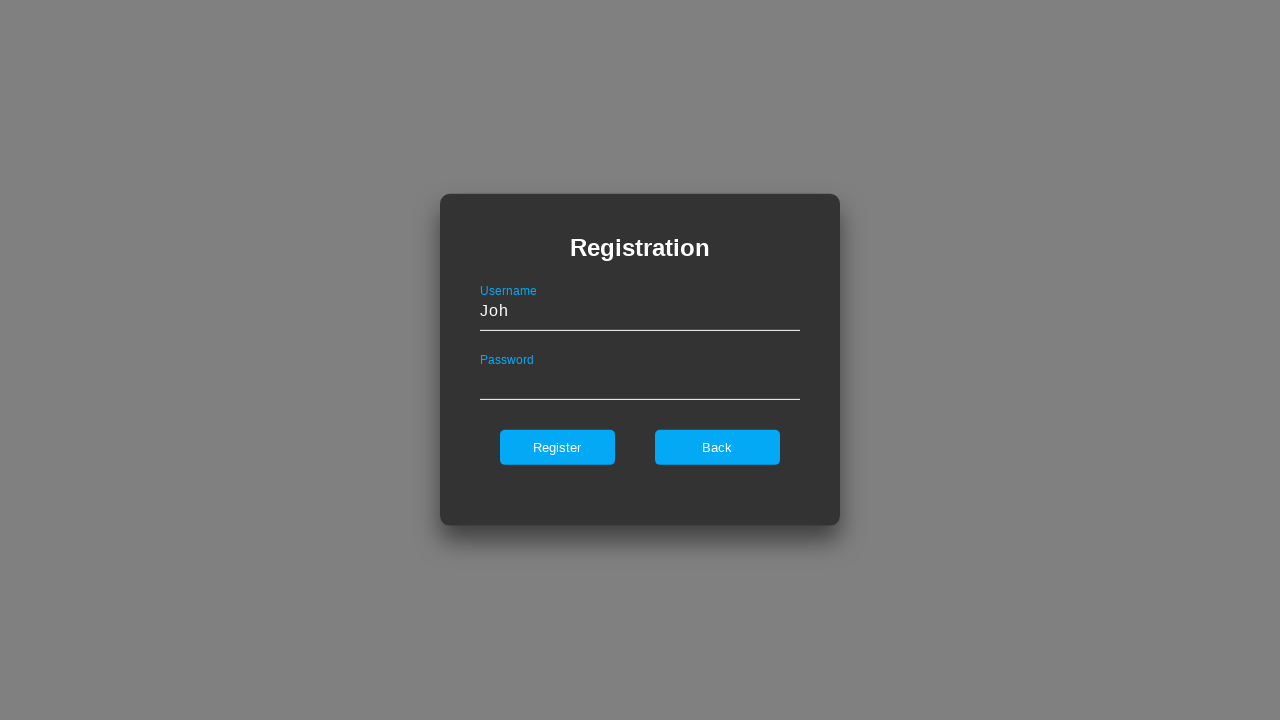

Filled password field with 'Password' (8 characters minimum) on //input[@id='passwordOnRegister']
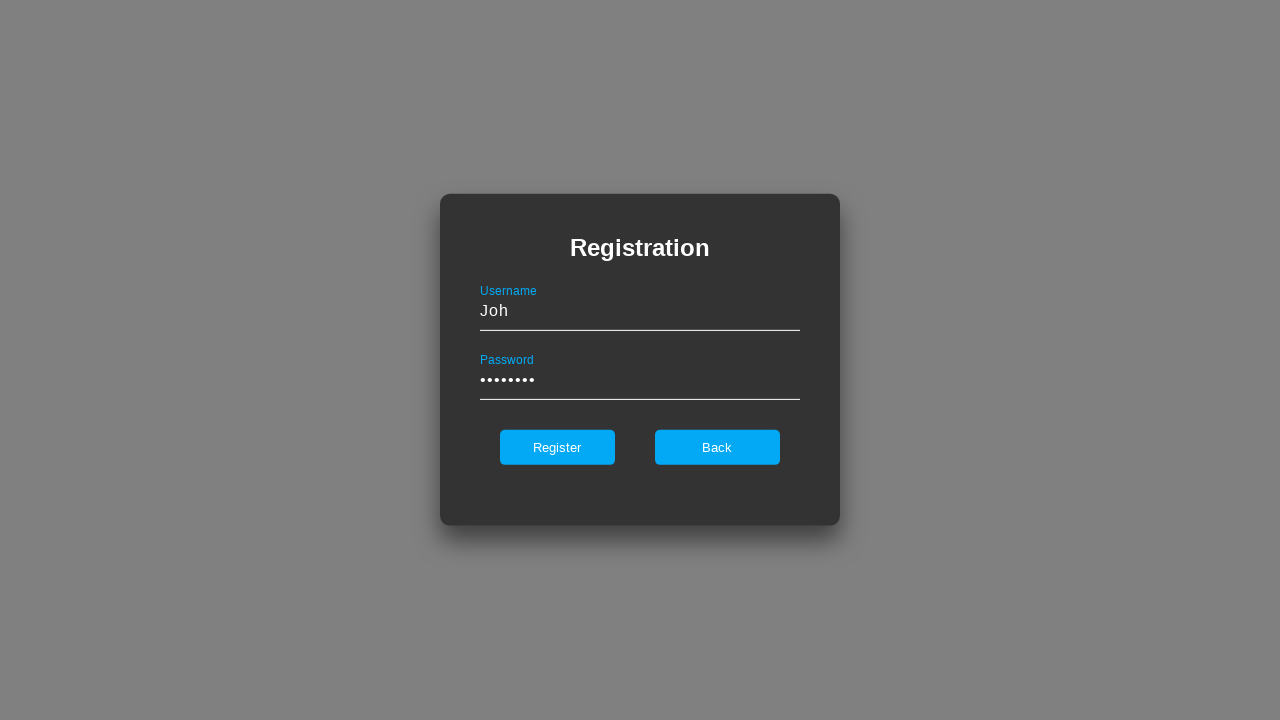

Clicked 'Register' button to submit form at (557, 447) on xpath=//input[@id='register']
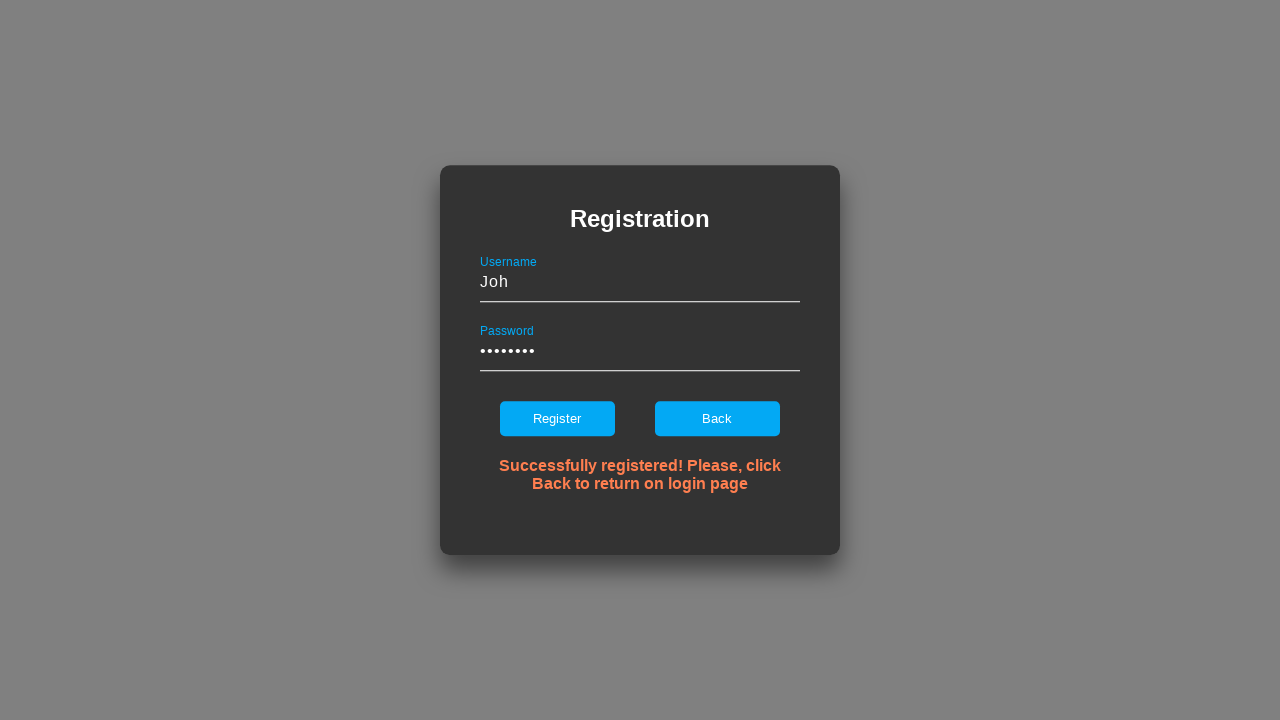

Registration success message appeared
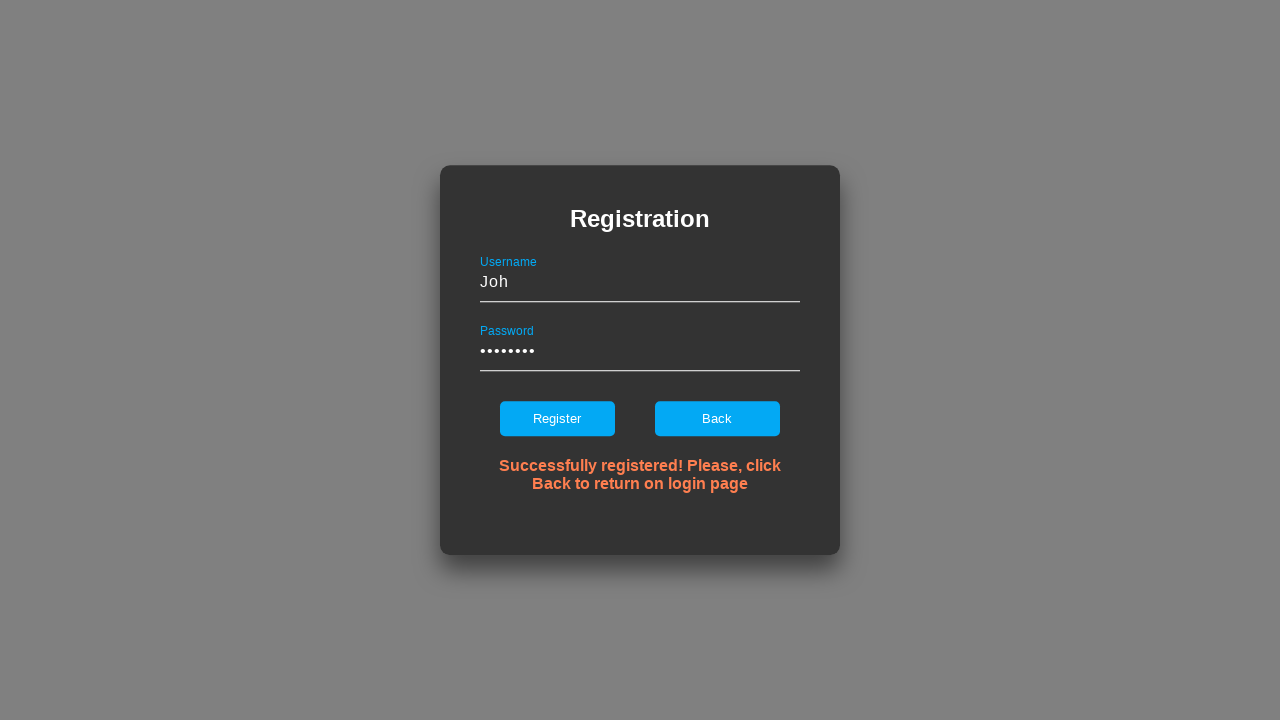

Clicked 'Back' button to return to login page at (717, 419) on xpath=//input[@id='backOnRegister']
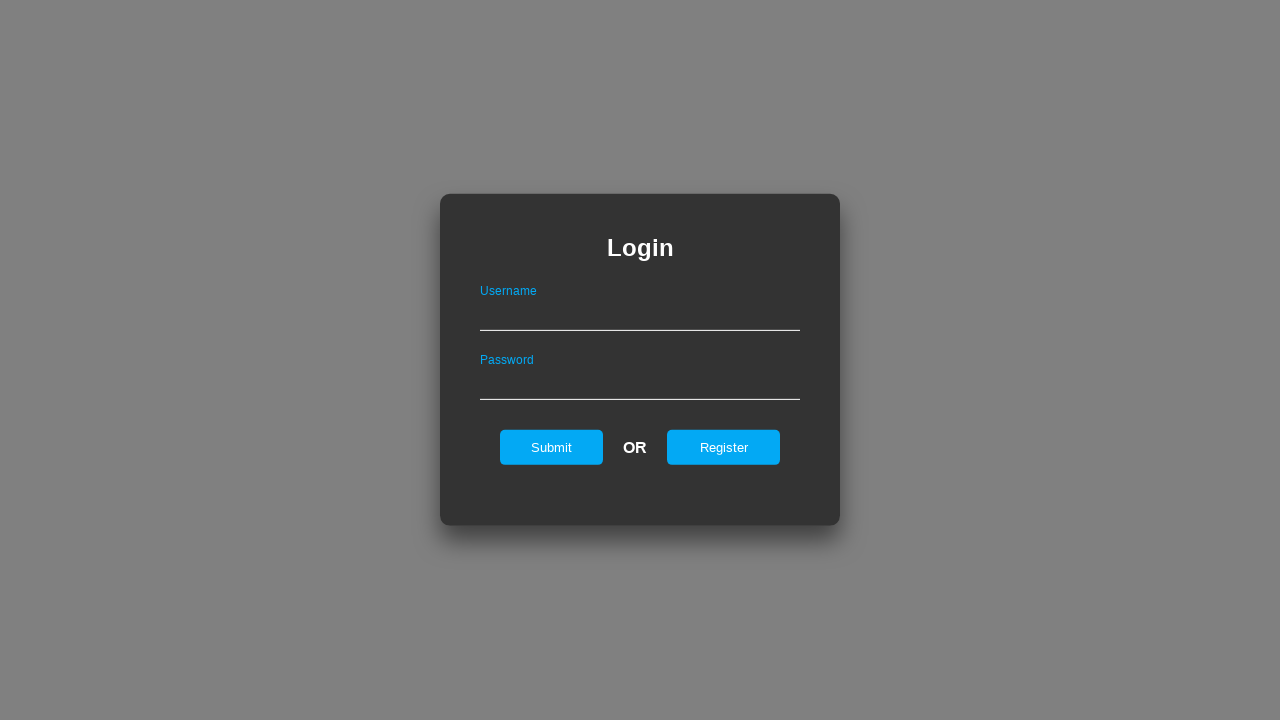

Login form loaded after returning from registration
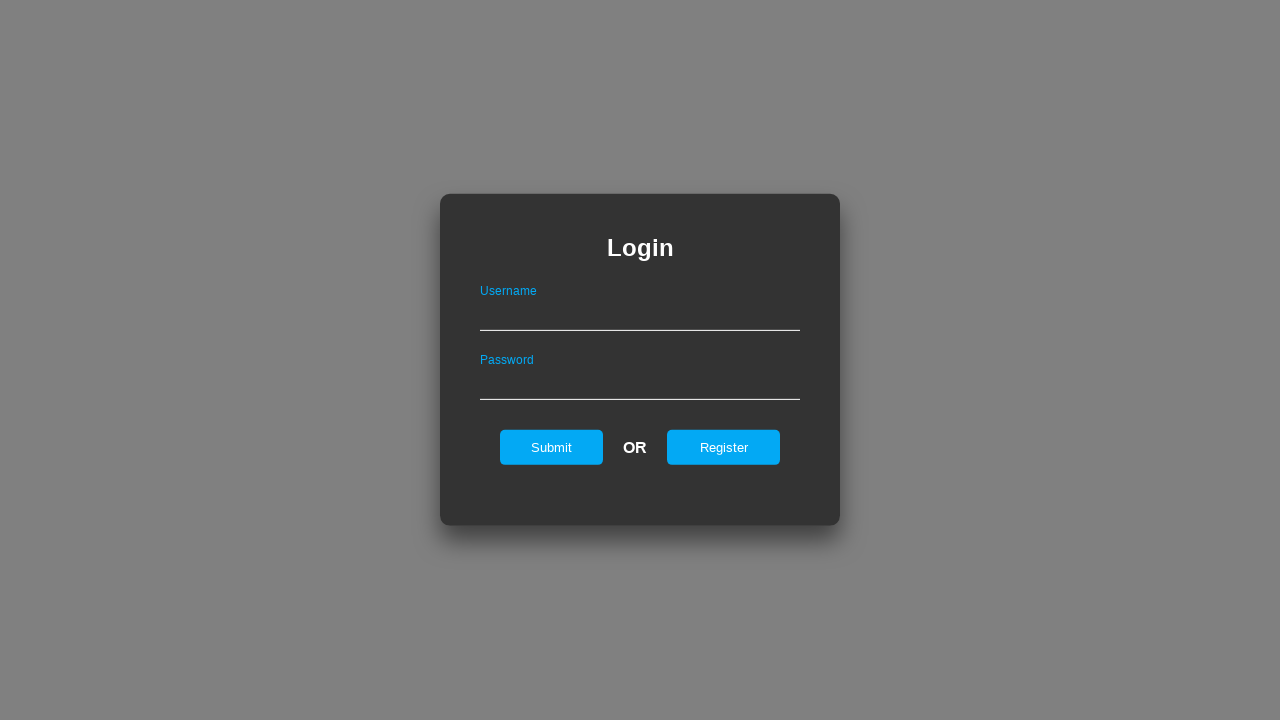

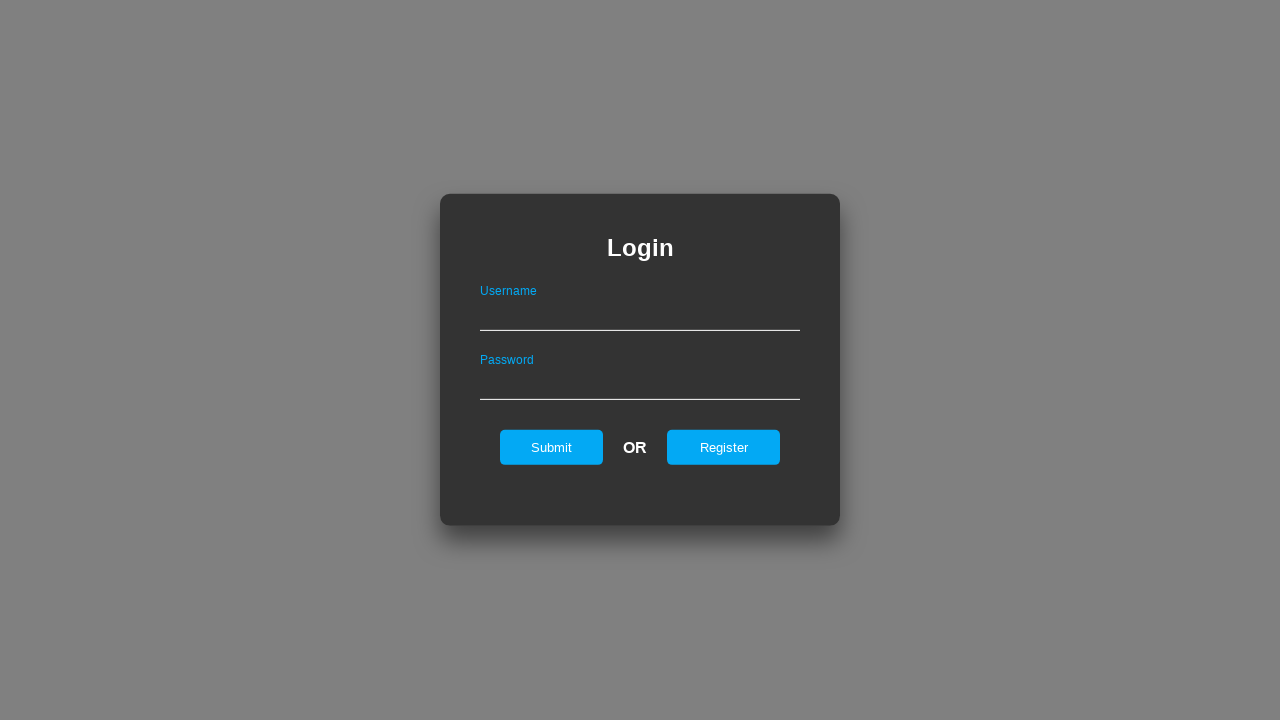